Navigates to a login practice page and verifies the page loads by checking the title

Starting URL: https://rahulshettyacademy.com/loginpagePractise

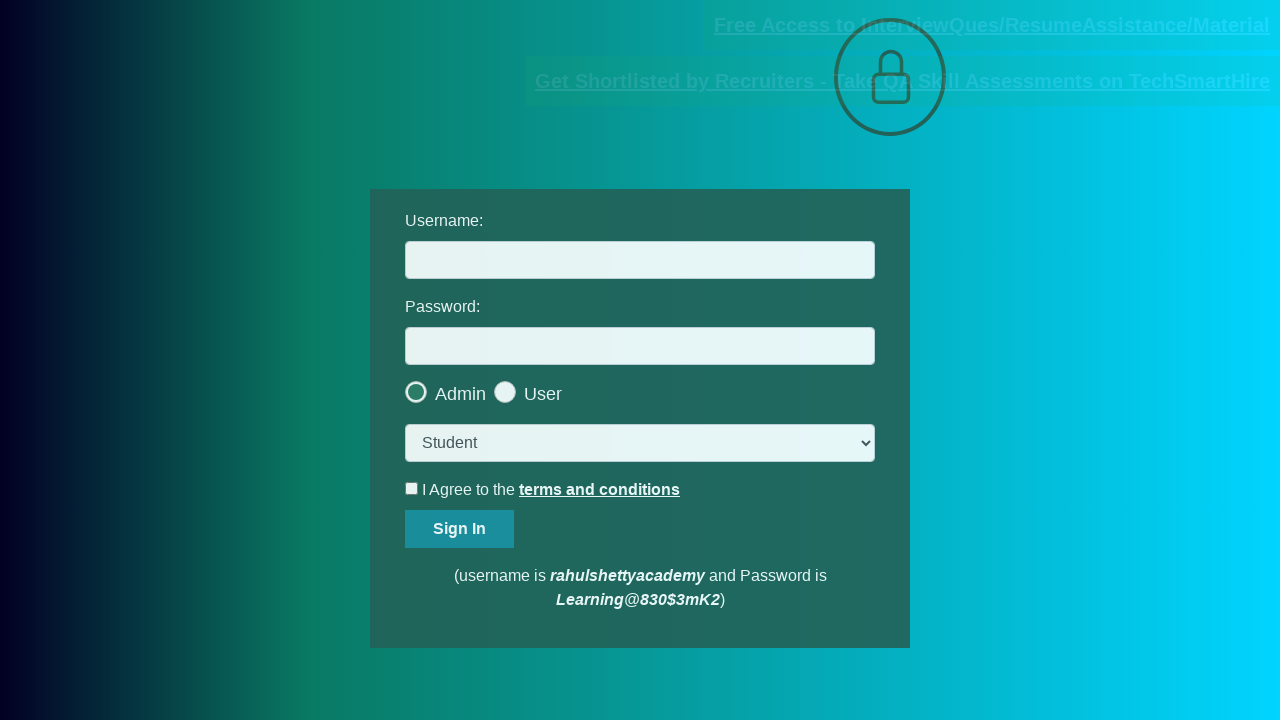

Retrieved page title
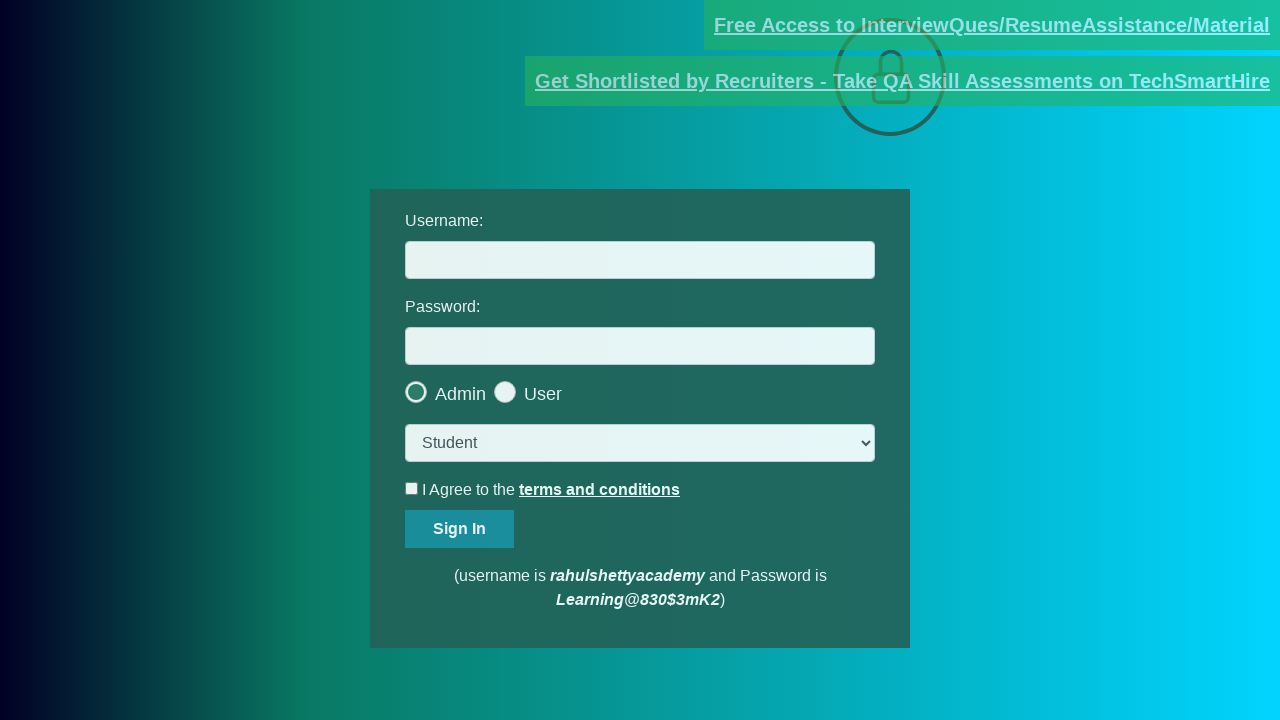

Waited for DOM content to load on login practice page
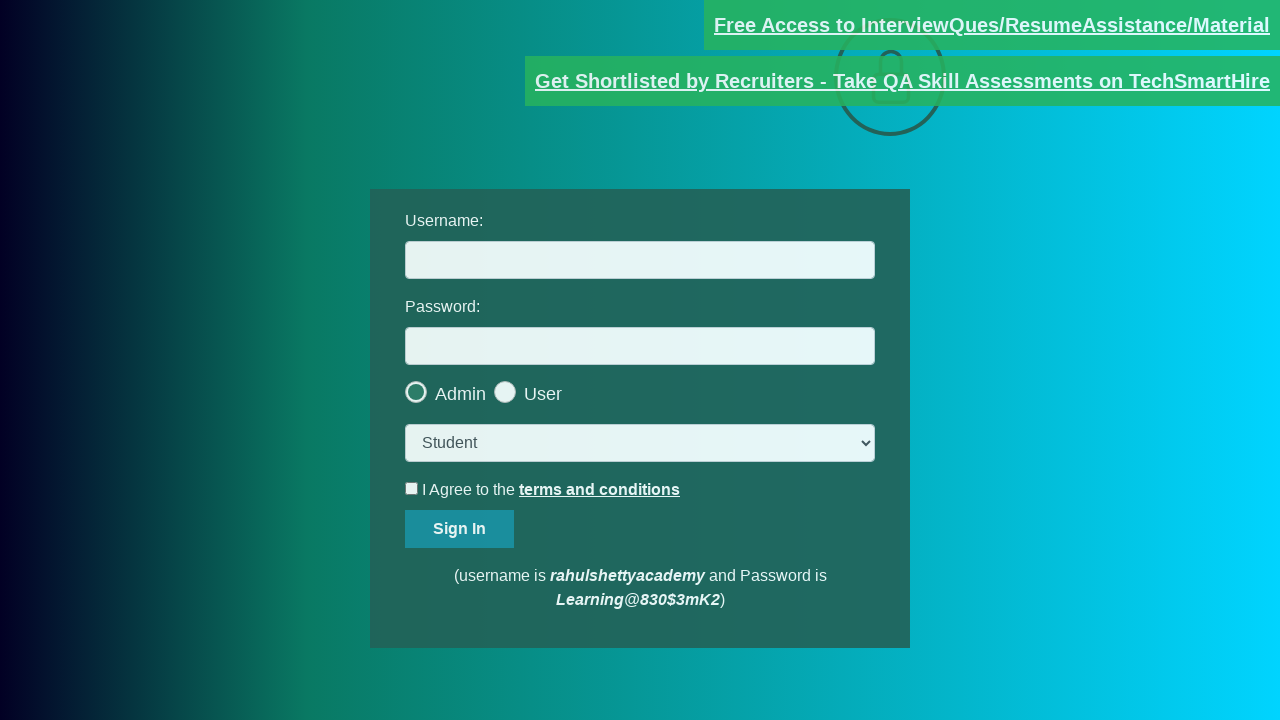

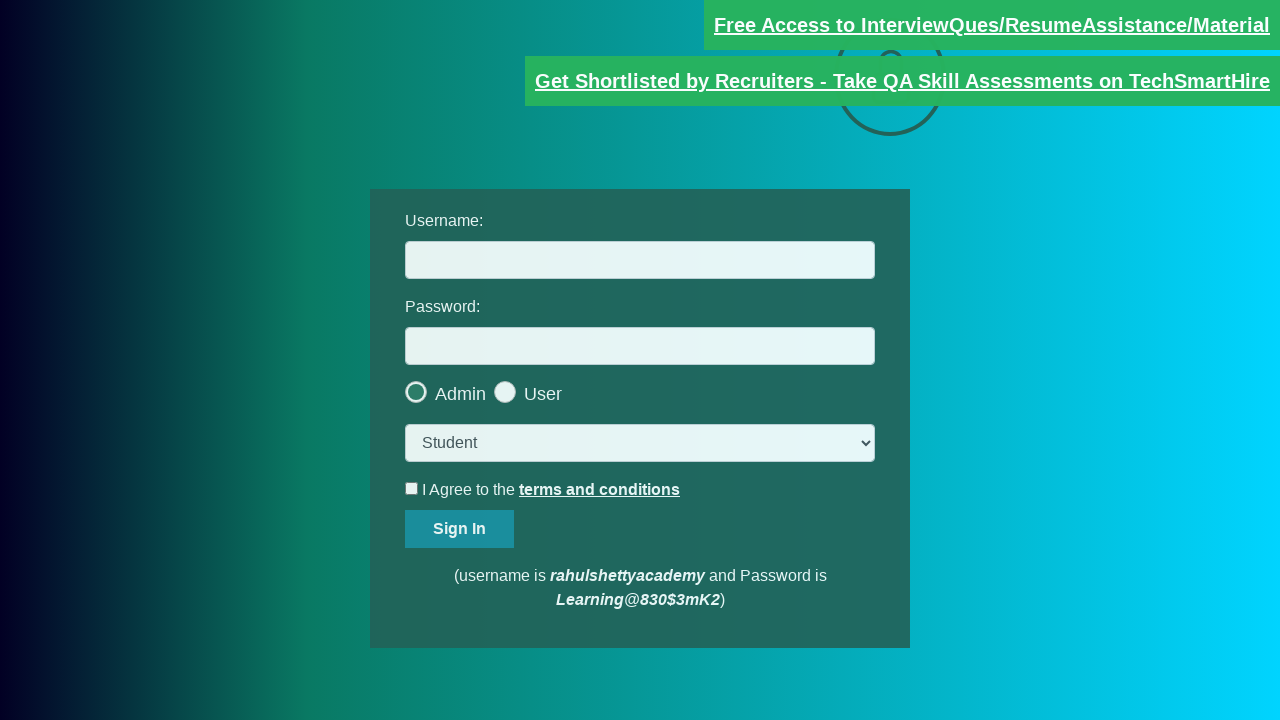